Tests dropdown menu functionality by clicking on the dropdown button and selecting the autocomplete option from the menu.

Starting URL: https://formy-project.herokuapp.com/dropdown

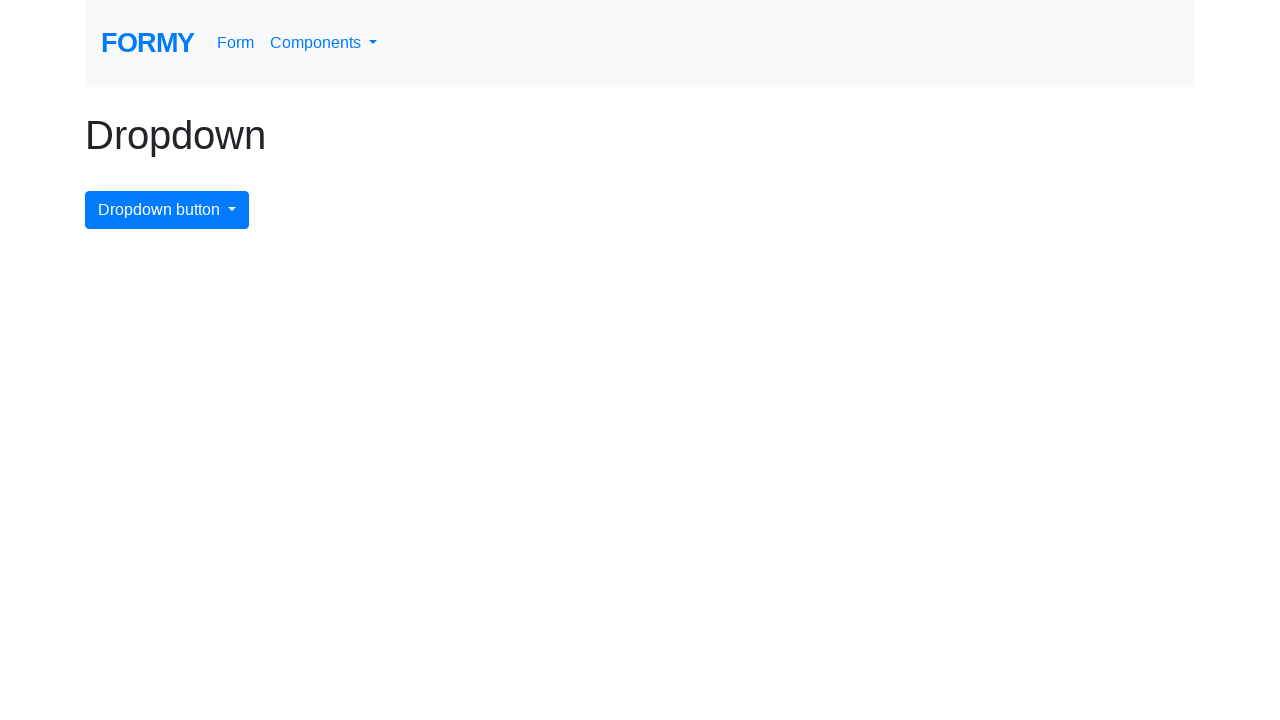

Clicked dropdown menu button to open it at (167, 210) on #dropdownMenuButton
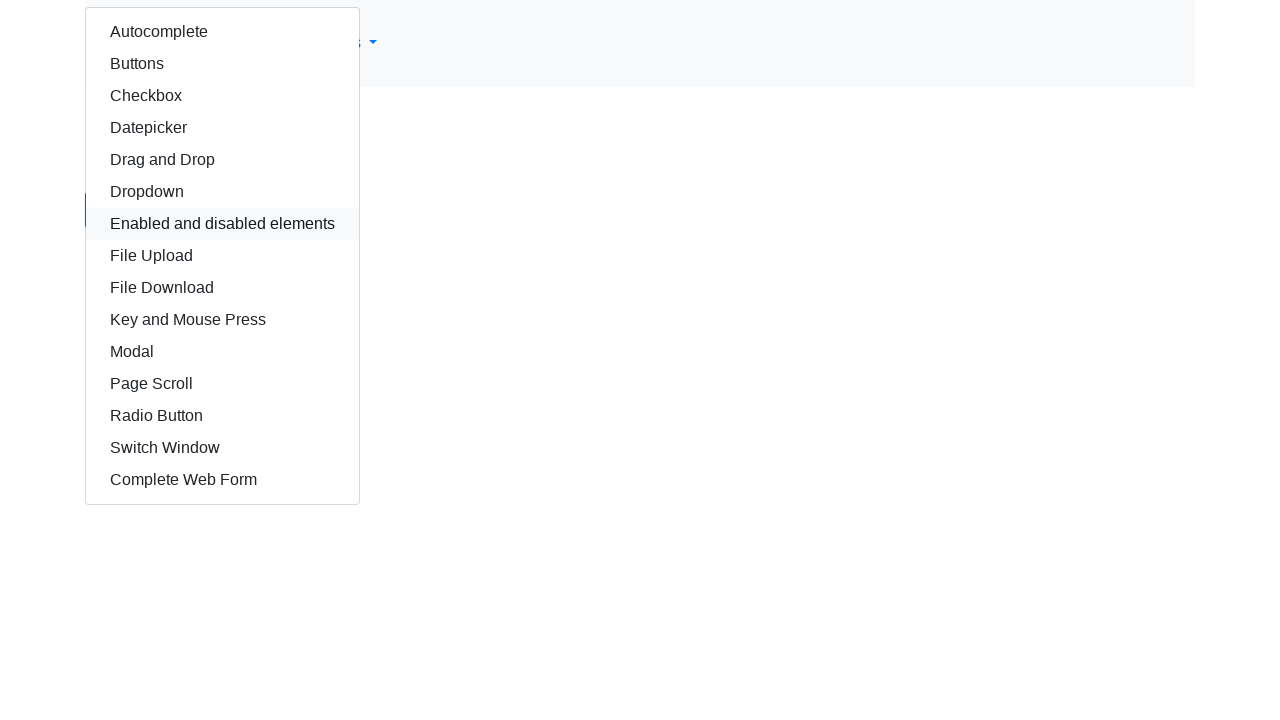

Selected autocomplete option from dropdown menu at (222, 32) on #autocomplete
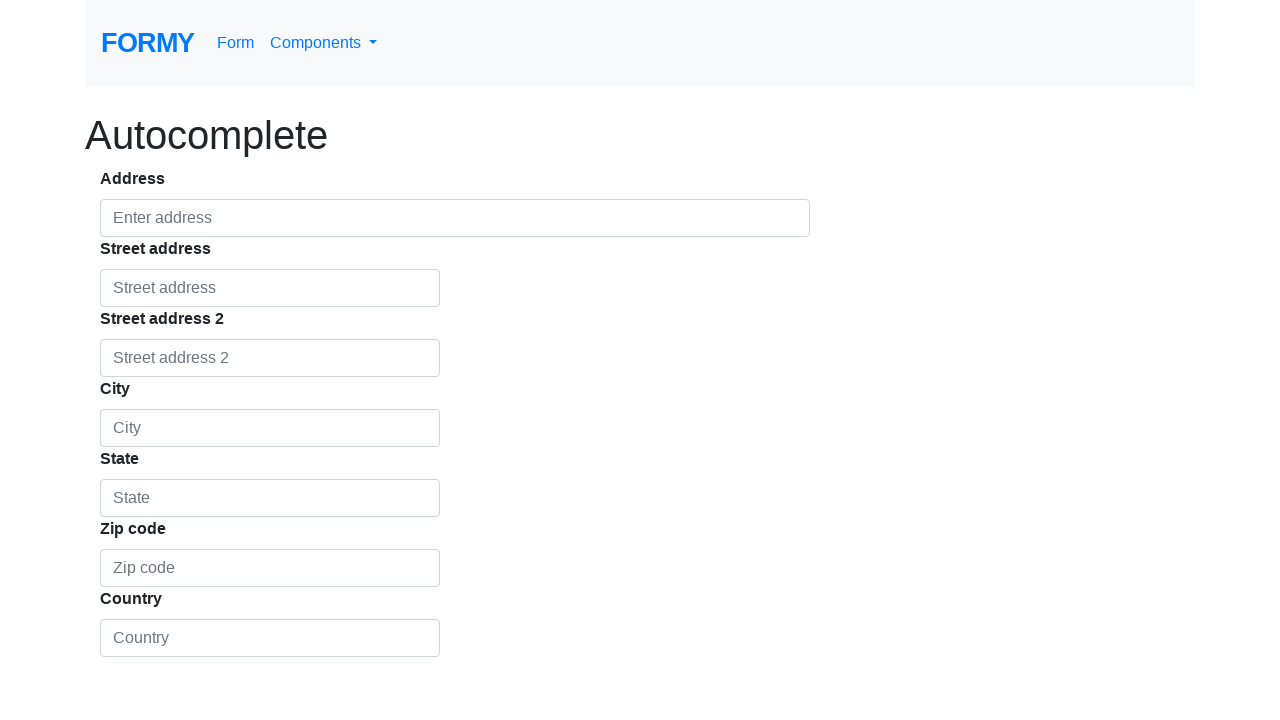

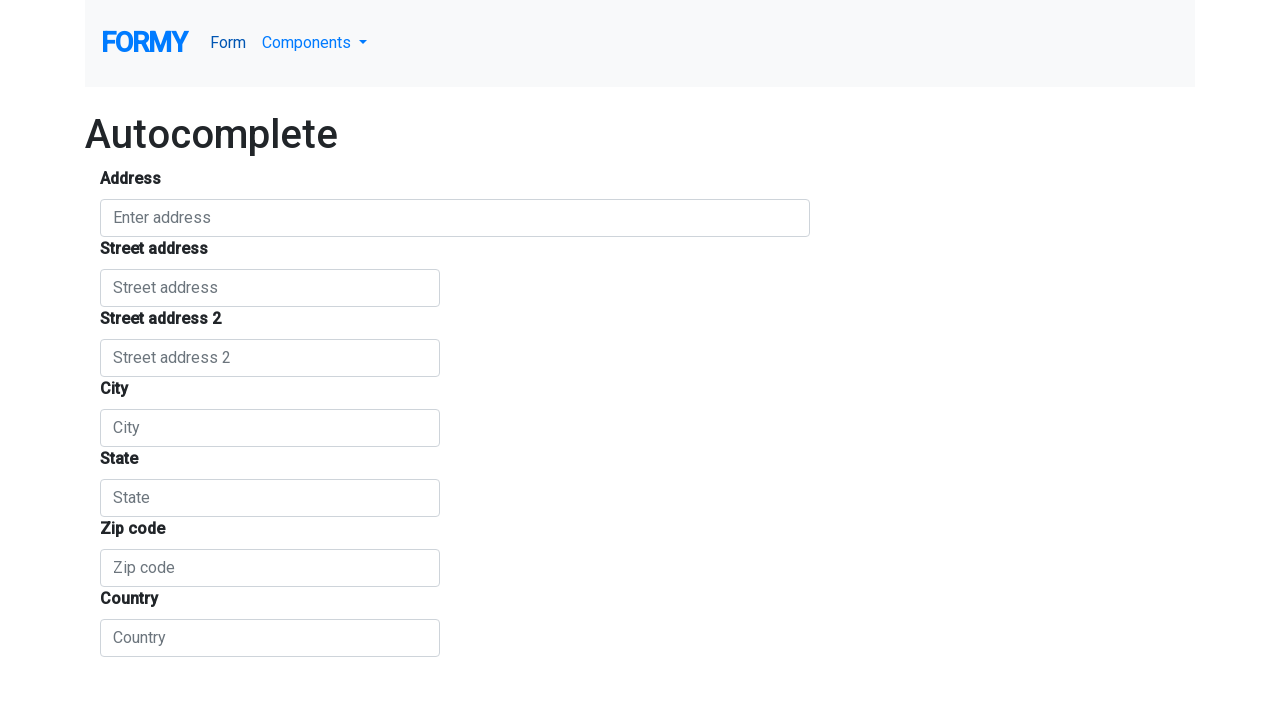